Tests modal dialog functionality by clicking a button to open a modal, verifying the close button exists, and then closing the modal.

Starting URL: https://bonigarcia.dev/selenium-webdriver-java/dialog-boxes.html

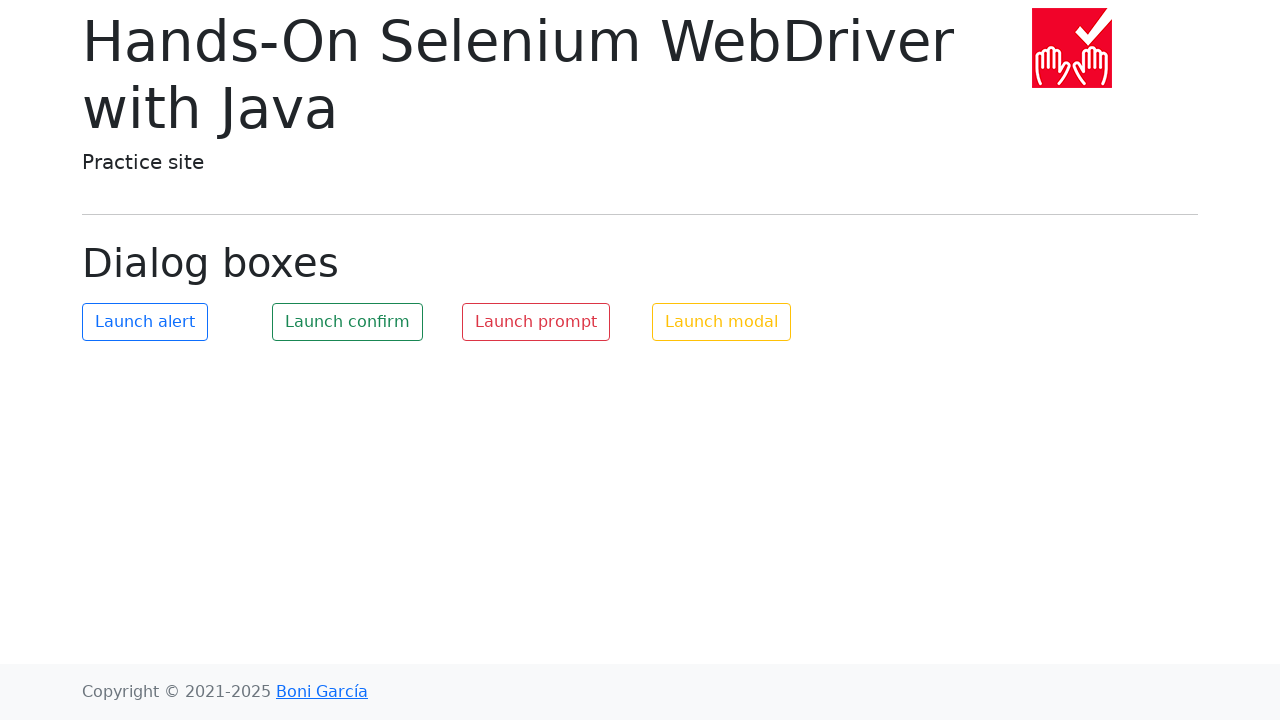

Clicked button to open modal dialog at (722, 322) on #my-modal
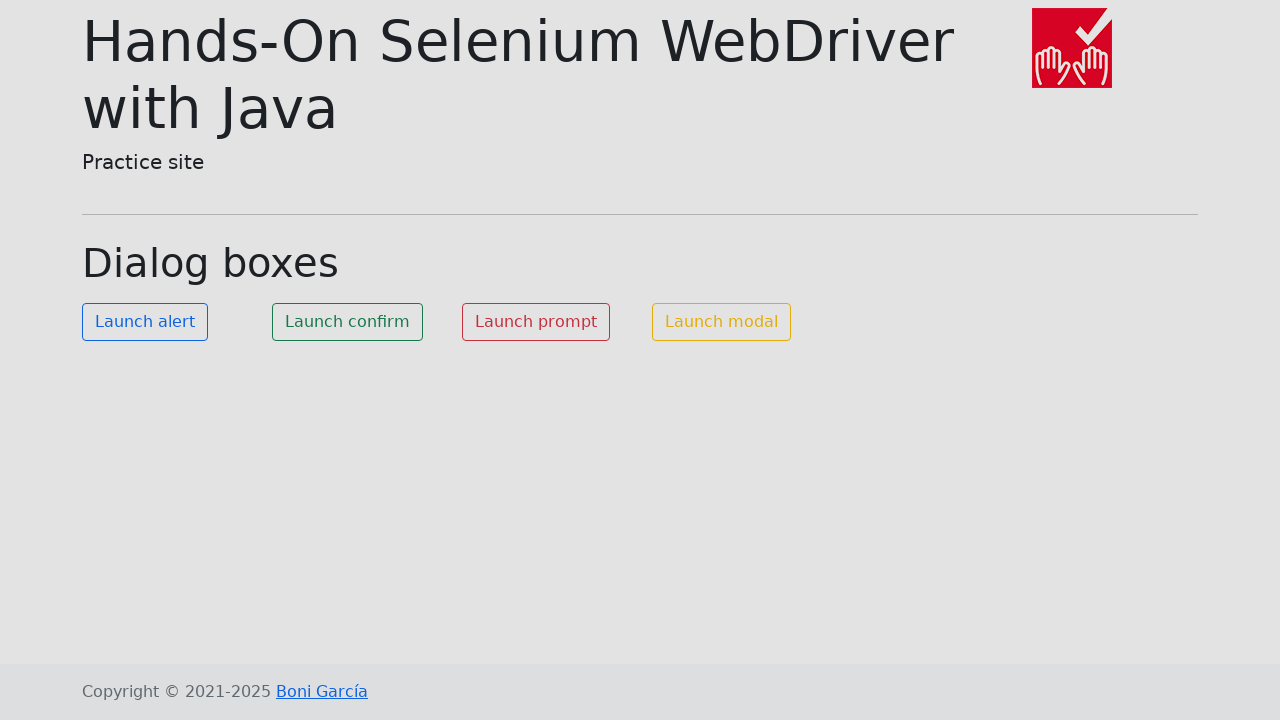

Located close button in modal
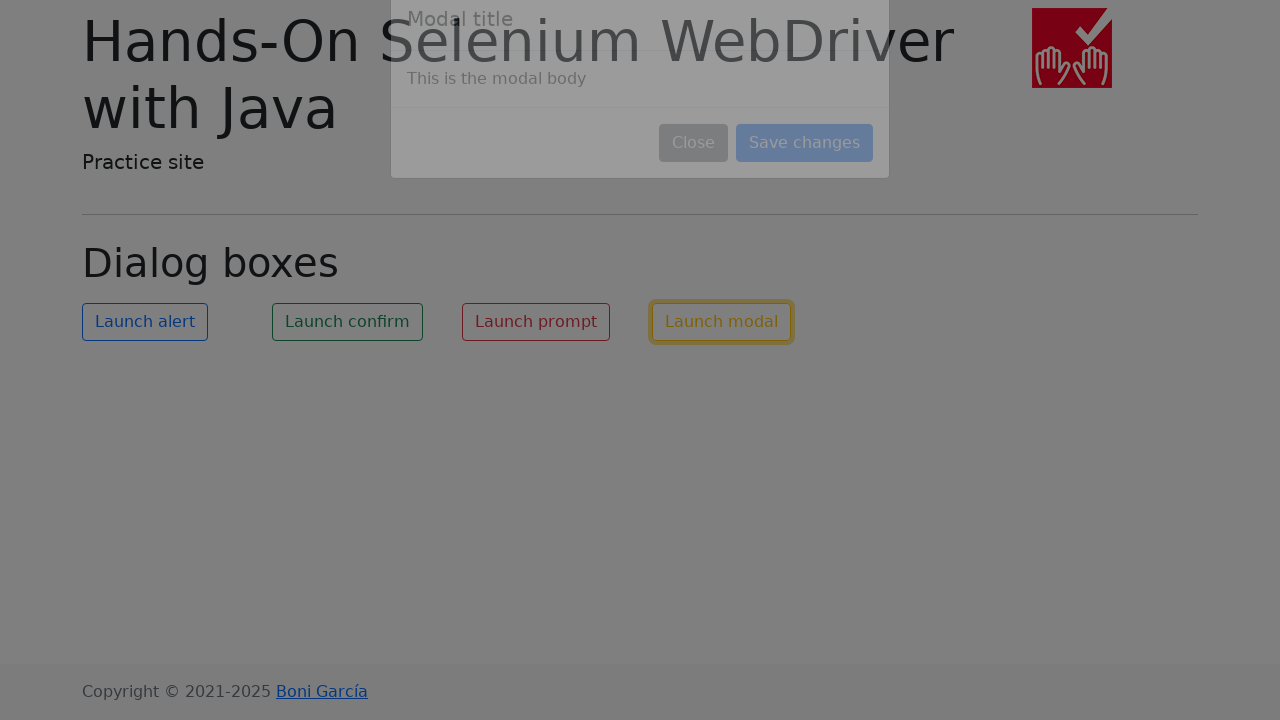

Close button became visible and clickable
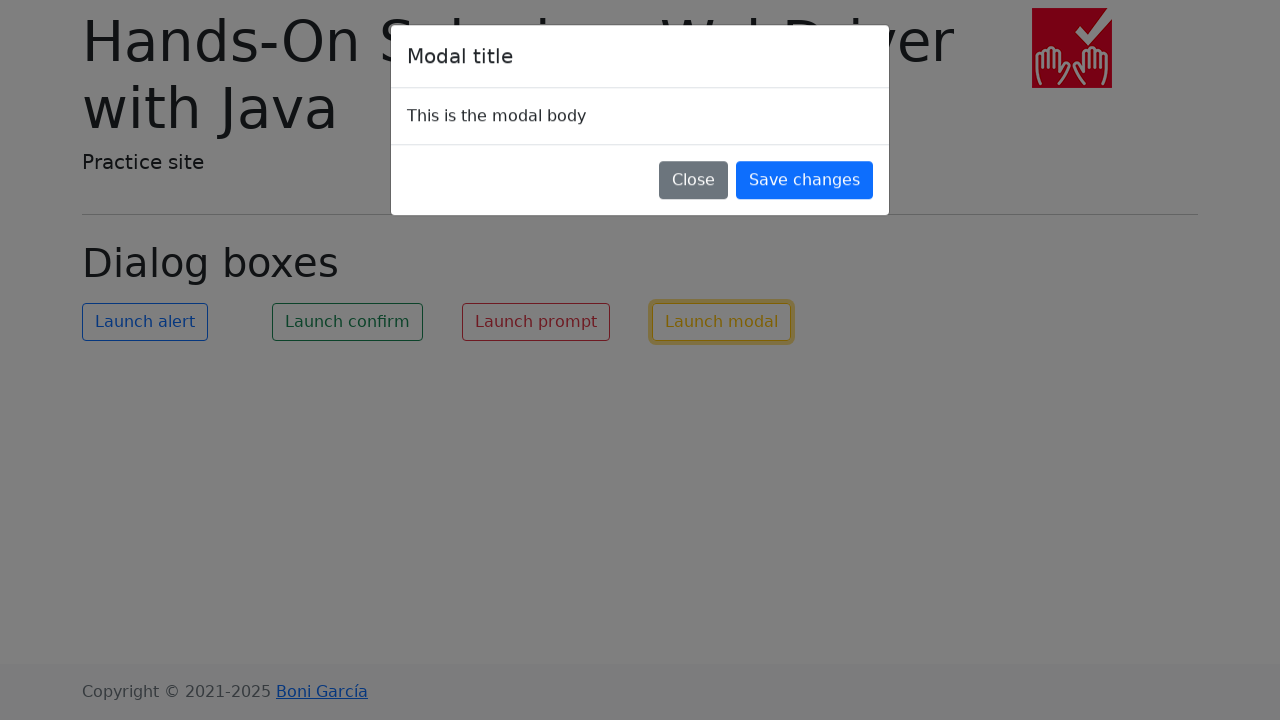

Clicked close button to dismiss modal at (694, 184) on xpath=//button[text() = 'Close']
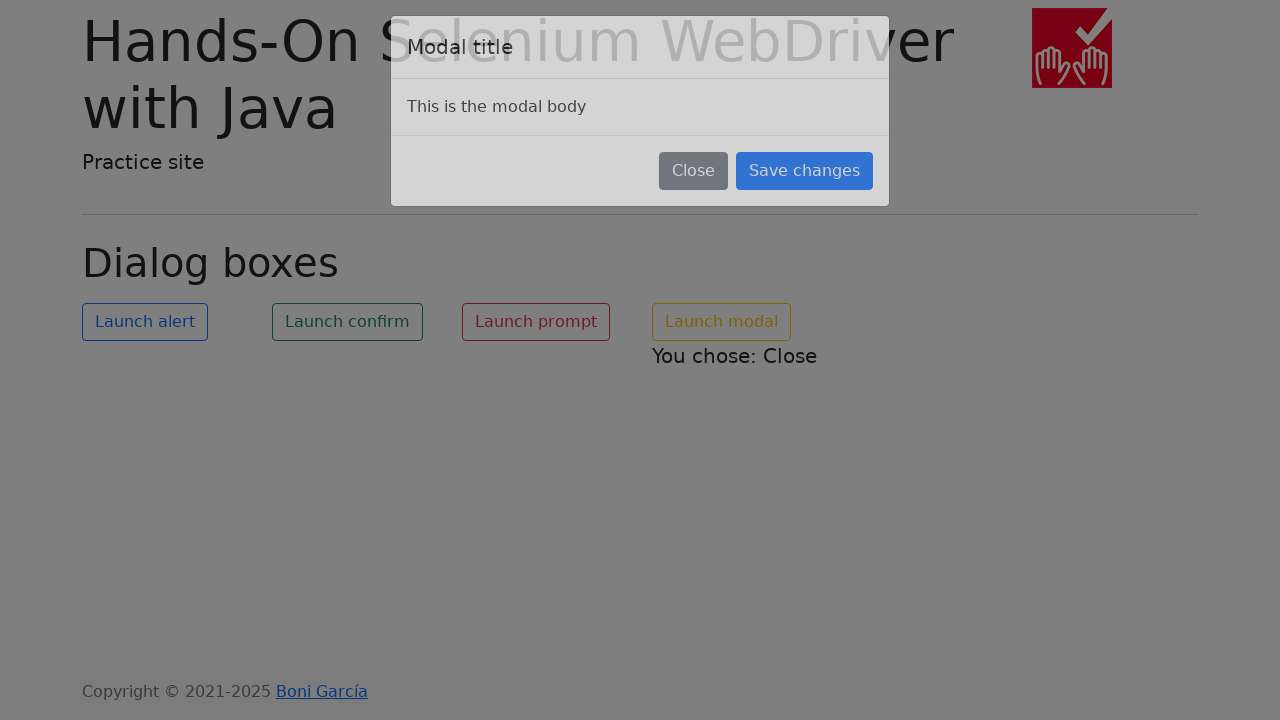

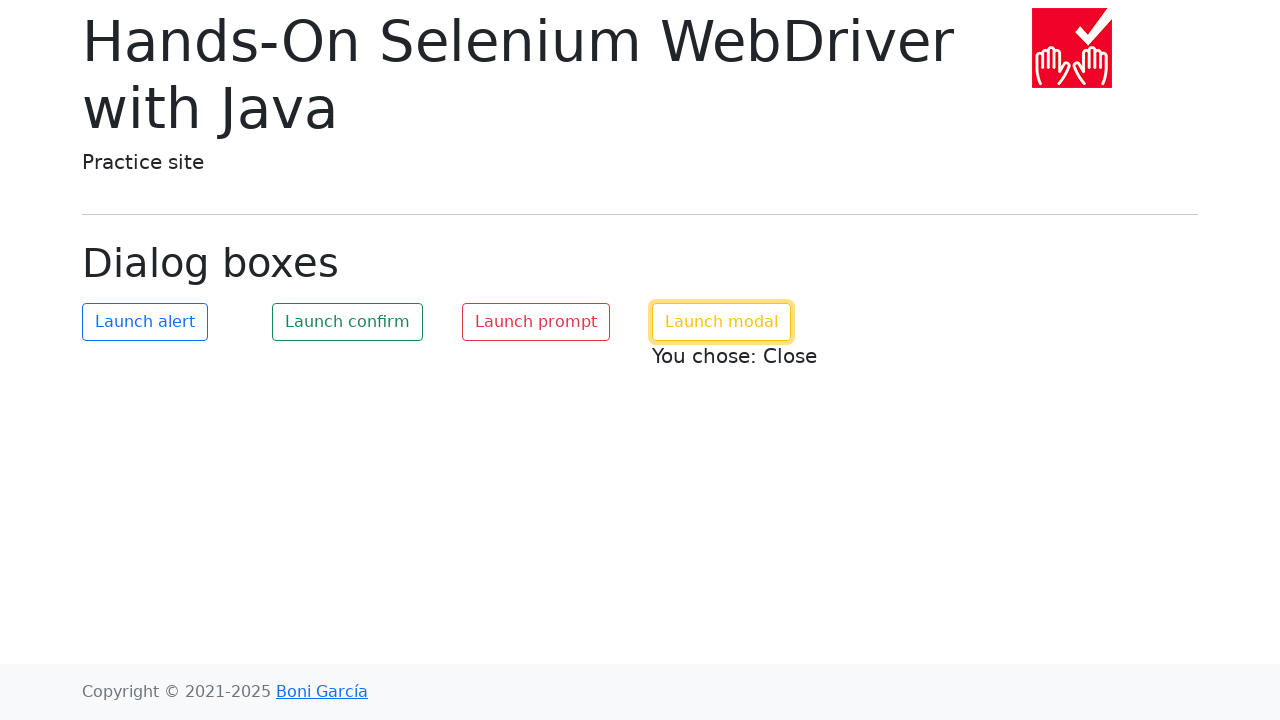